Tests a registration form by filling in first name, last name, and email fields, then submitting the form and verifying successful registration message appears.

Starting URL: http://suninjuly.github.io/registration1.html

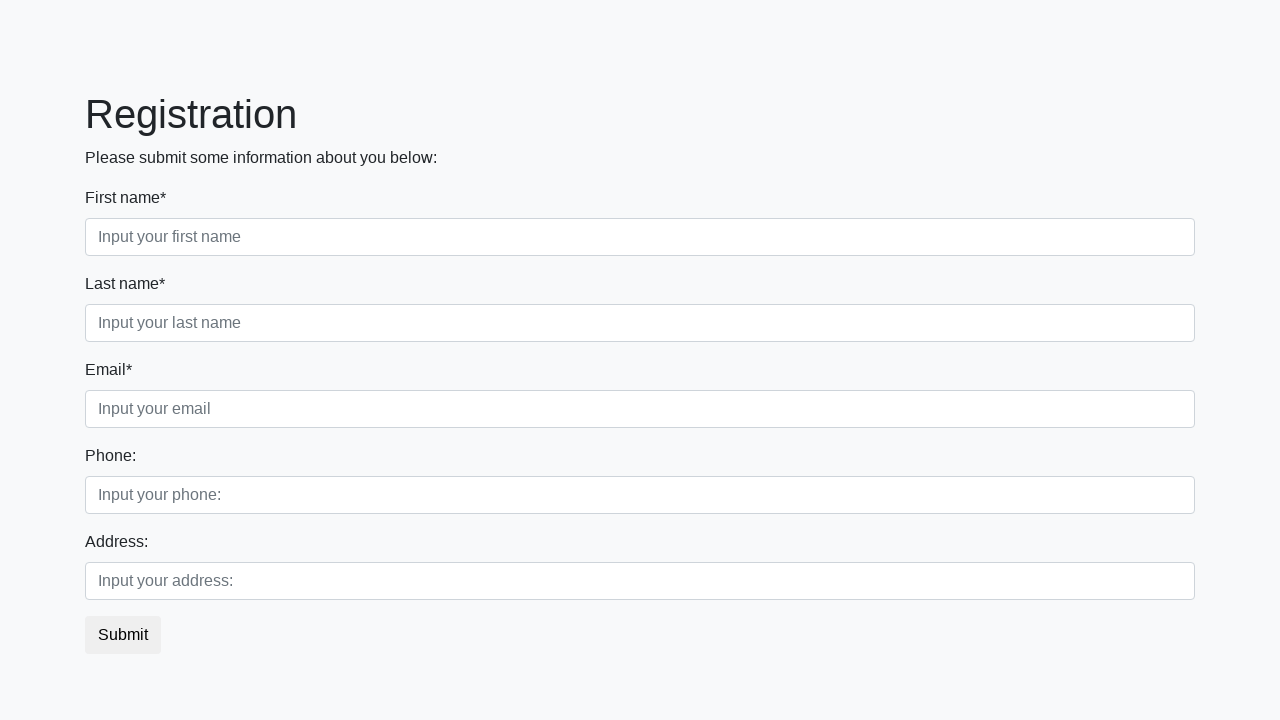

Filled first name field with 'Ivan' on [placeholder='Input your first name']
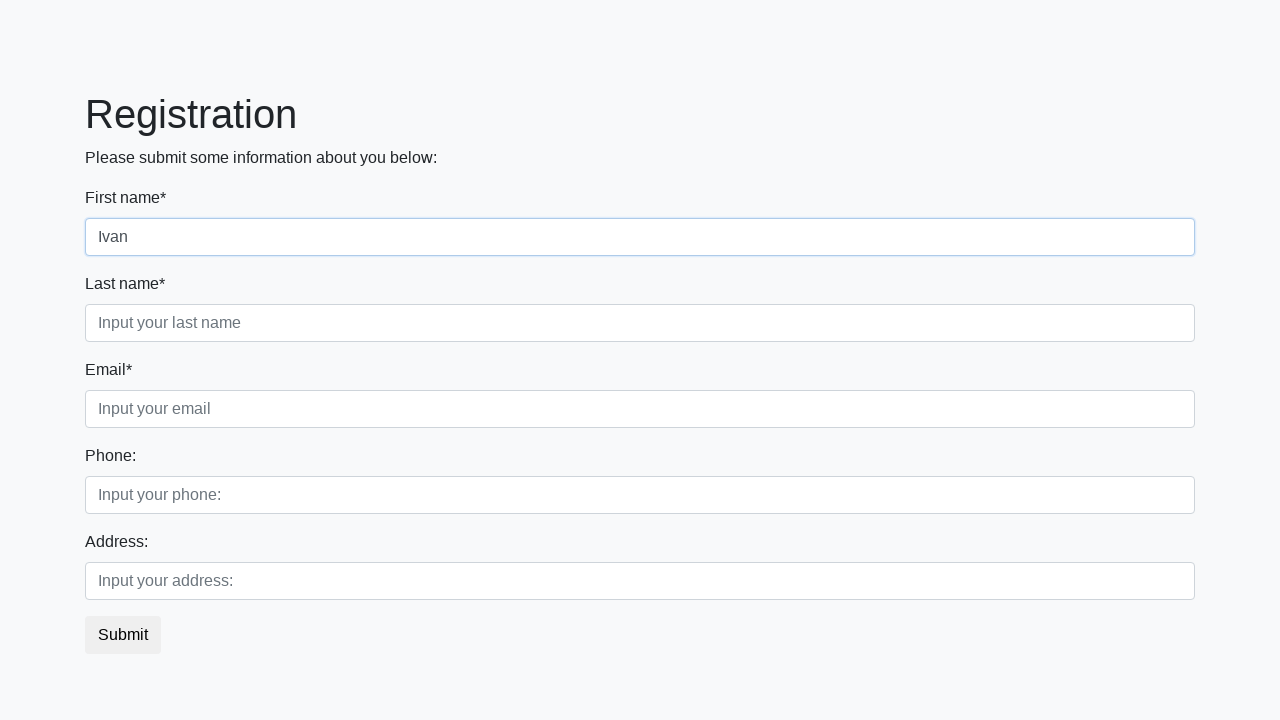

Filled last name field with 'Petrov' on [placeholder='Input your last name']
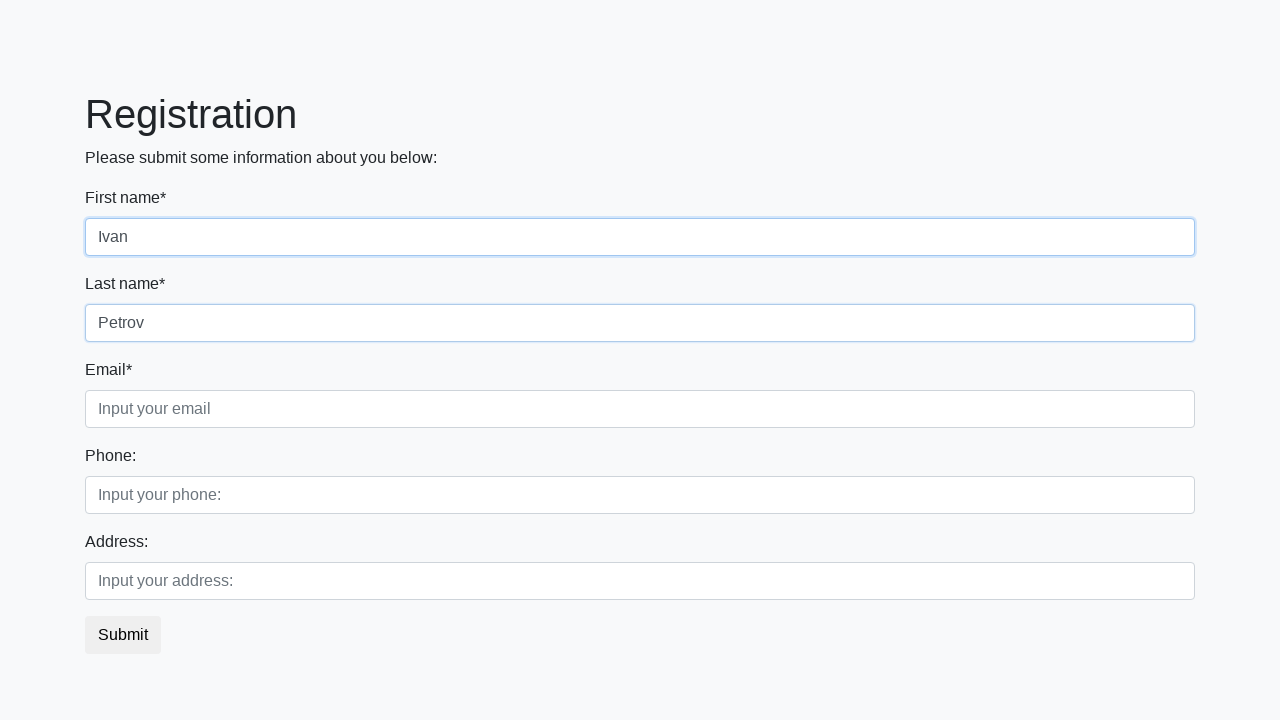

Filled email field with 'petrov_i@mail.test' on [placeholder='Input your email']
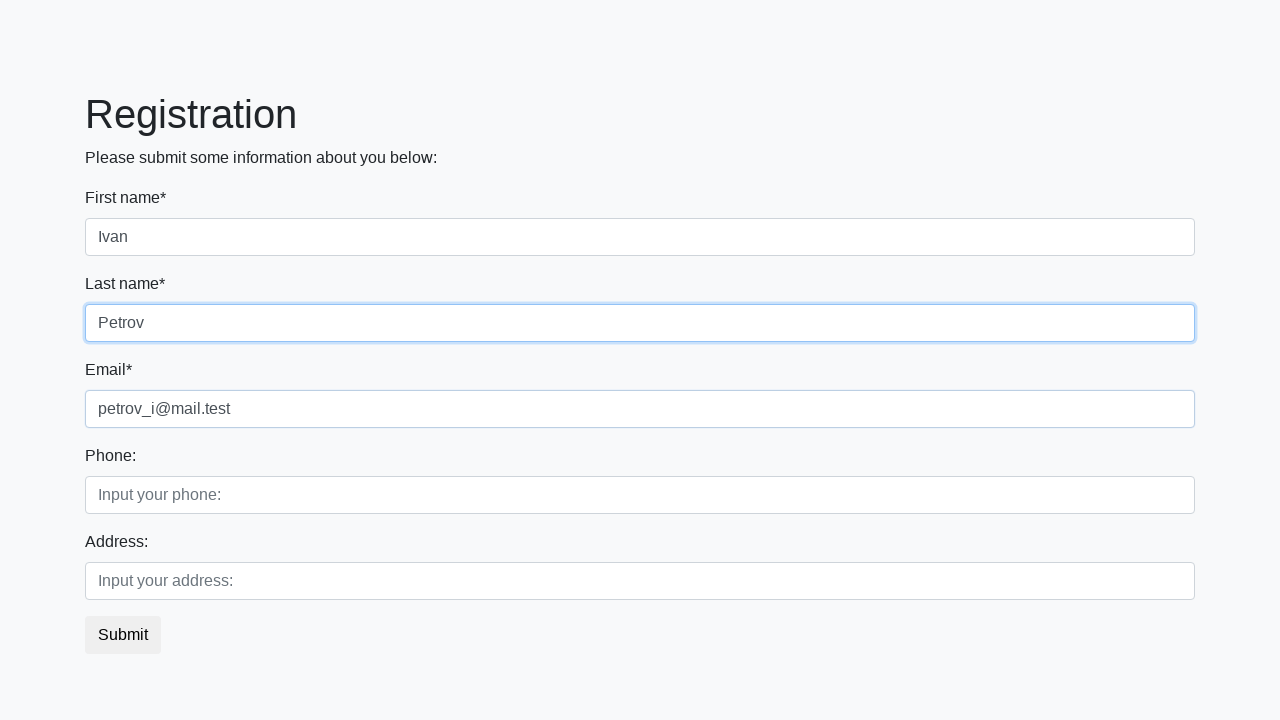

Clicked submit button to register at (123, 635) on button.btn
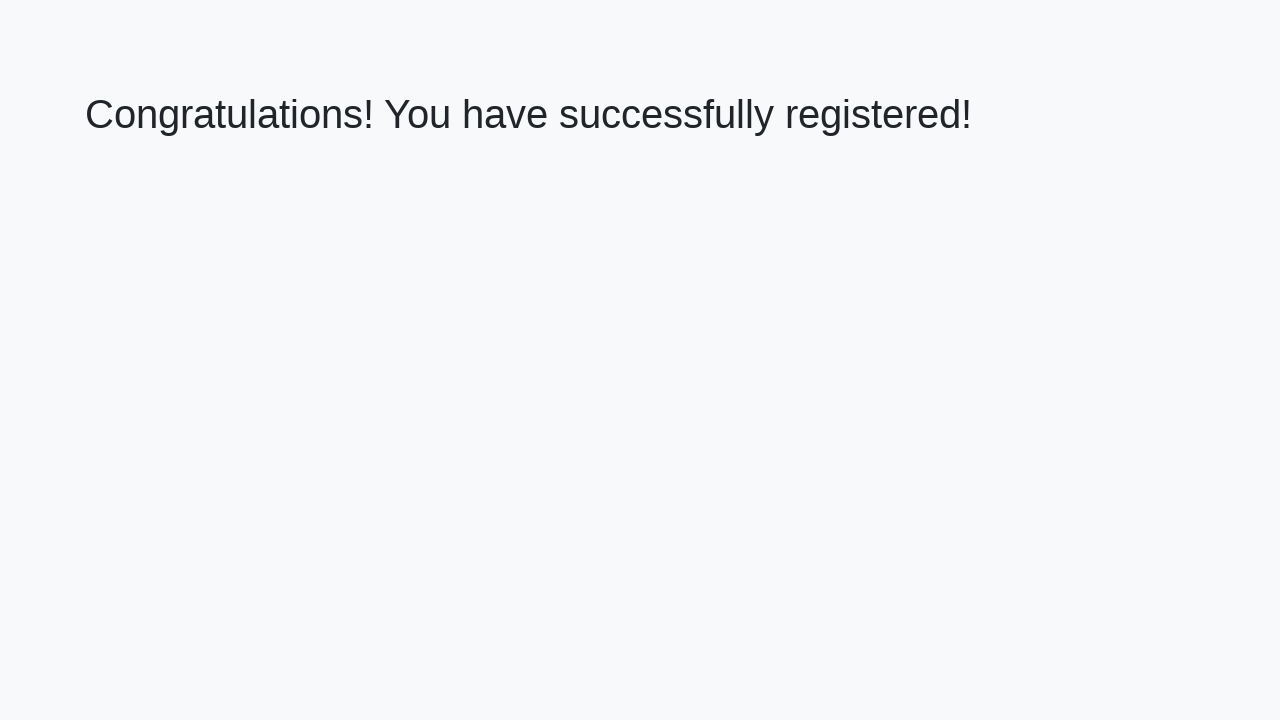

Success message appeared
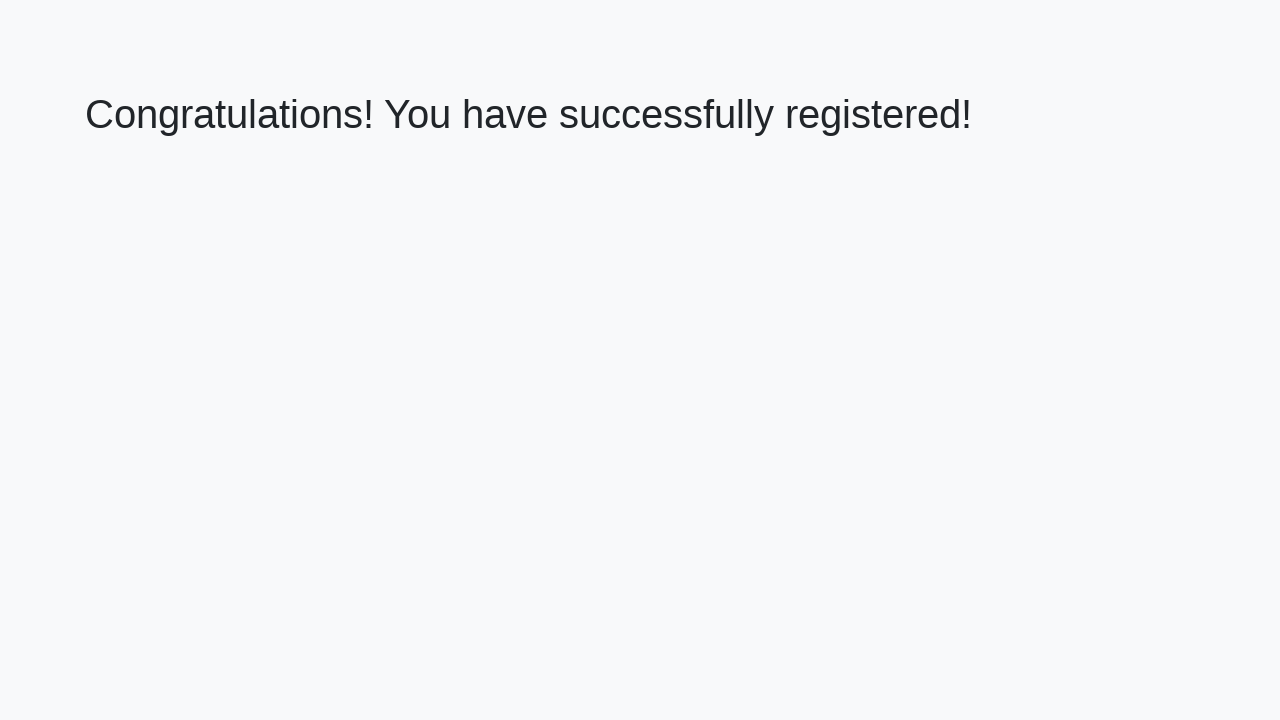

Retrieved success message text
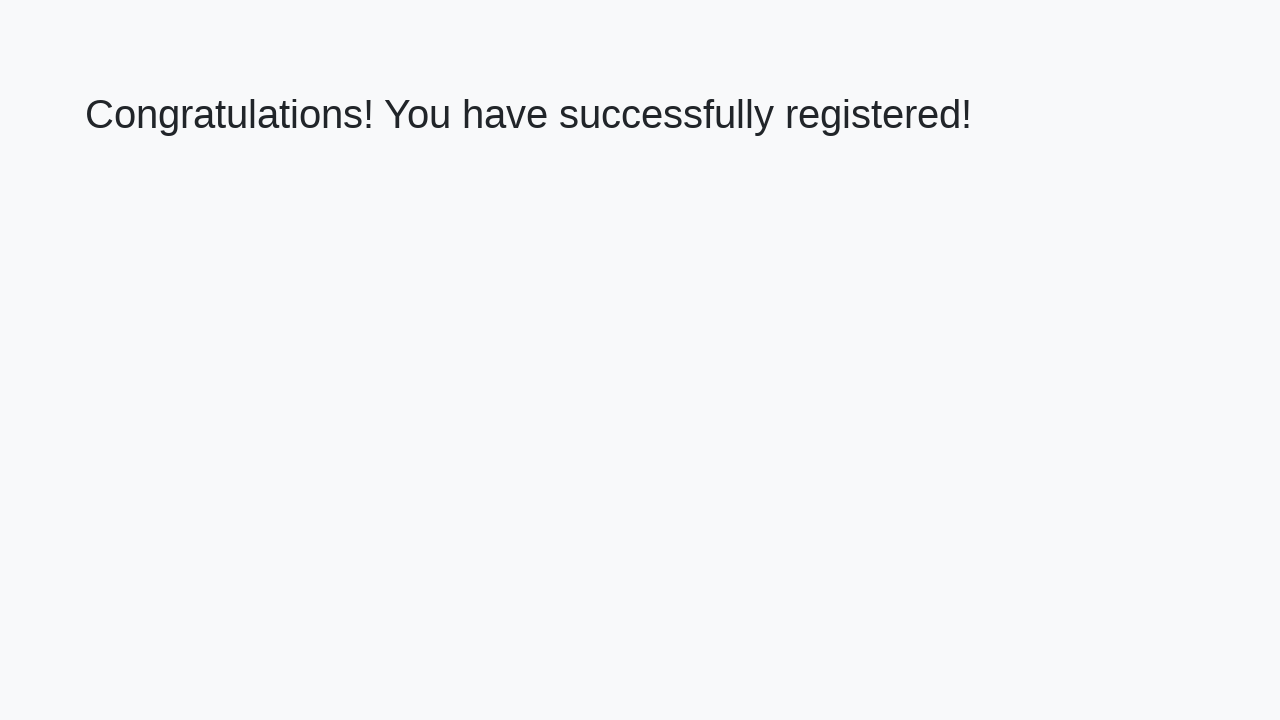

Verified success message: 'Congratulations! You have successfully registered!'
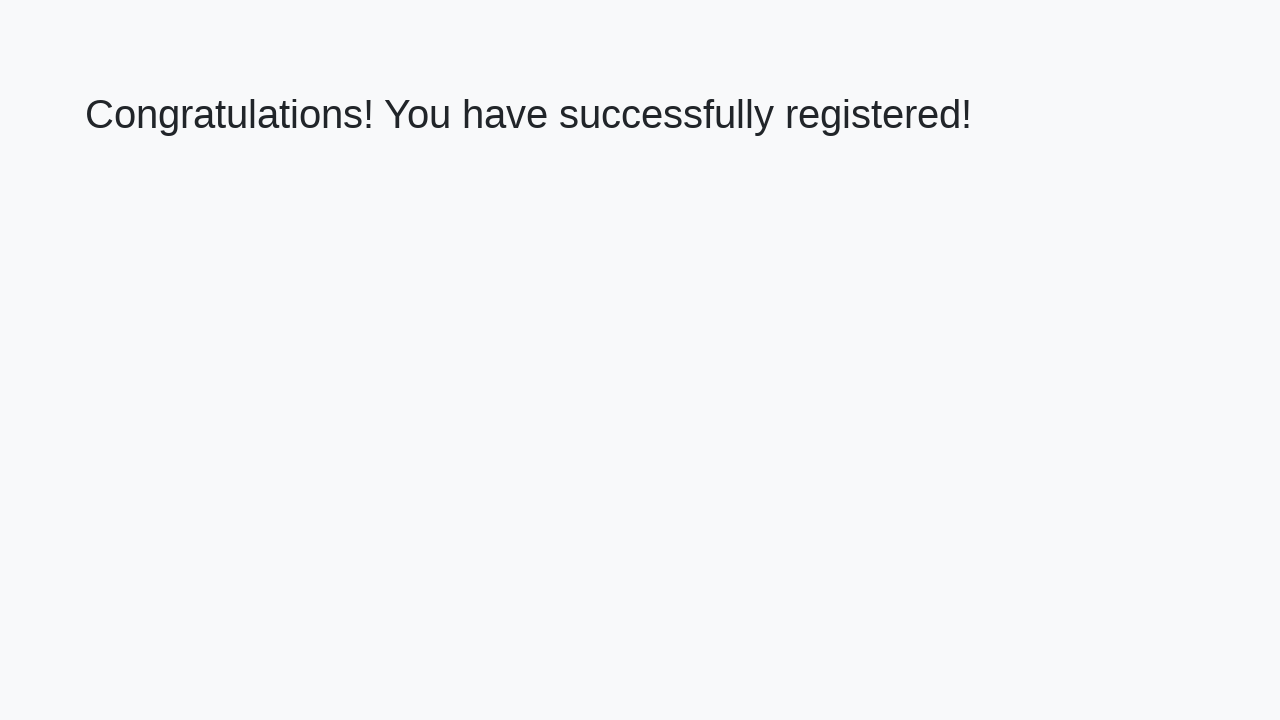

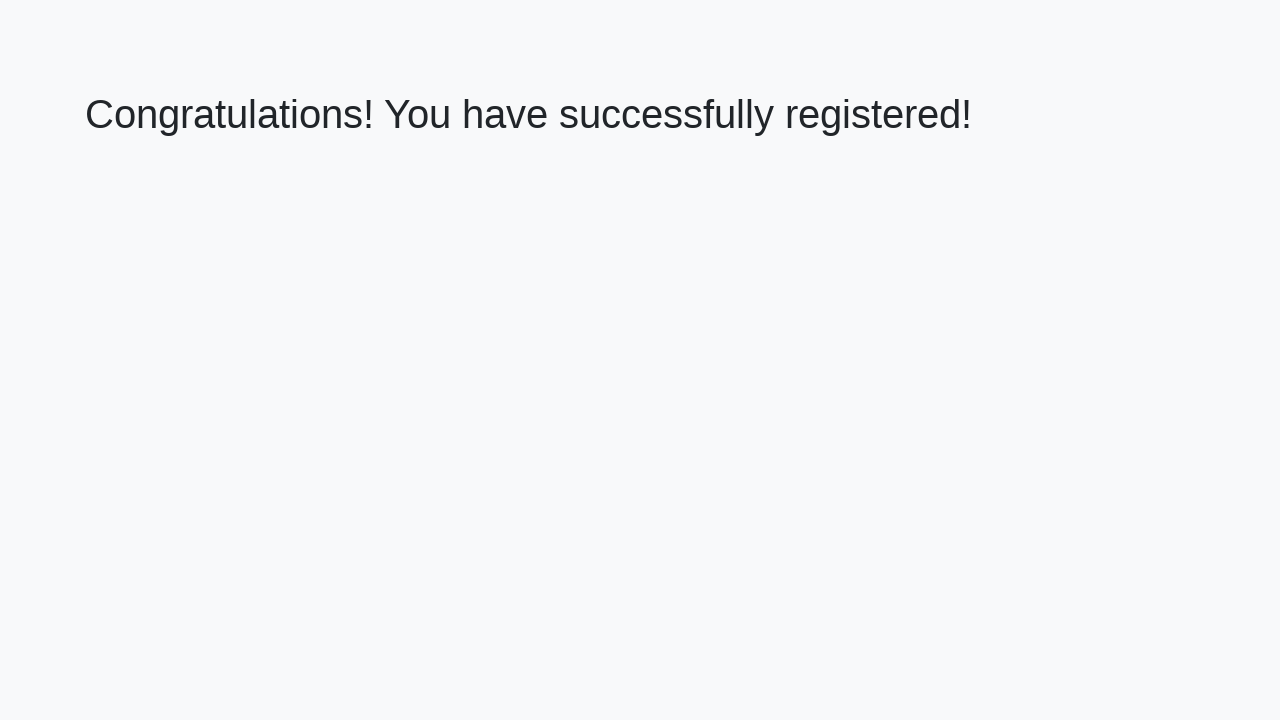